Navigates to anhtester.com homepage and clicks on the "Desktop Testing" section link.

Starting URL: https://anhtester.com

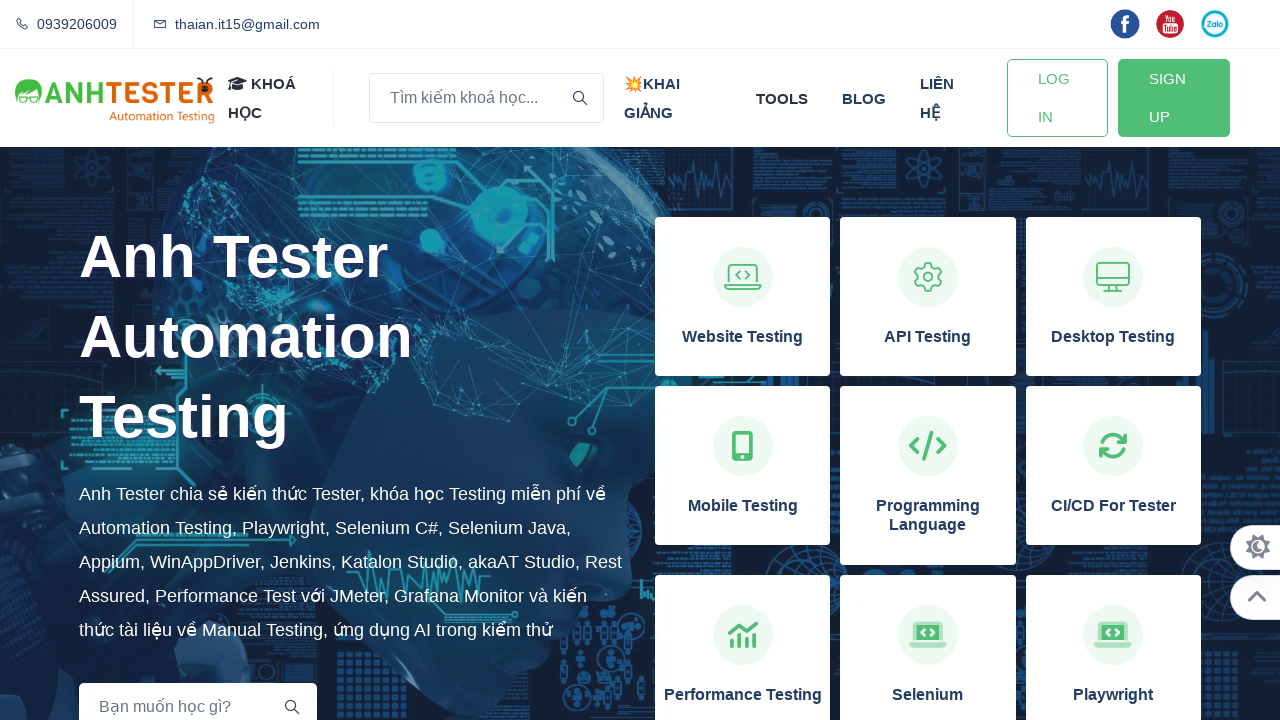

Navigated to anhtester.com homepage
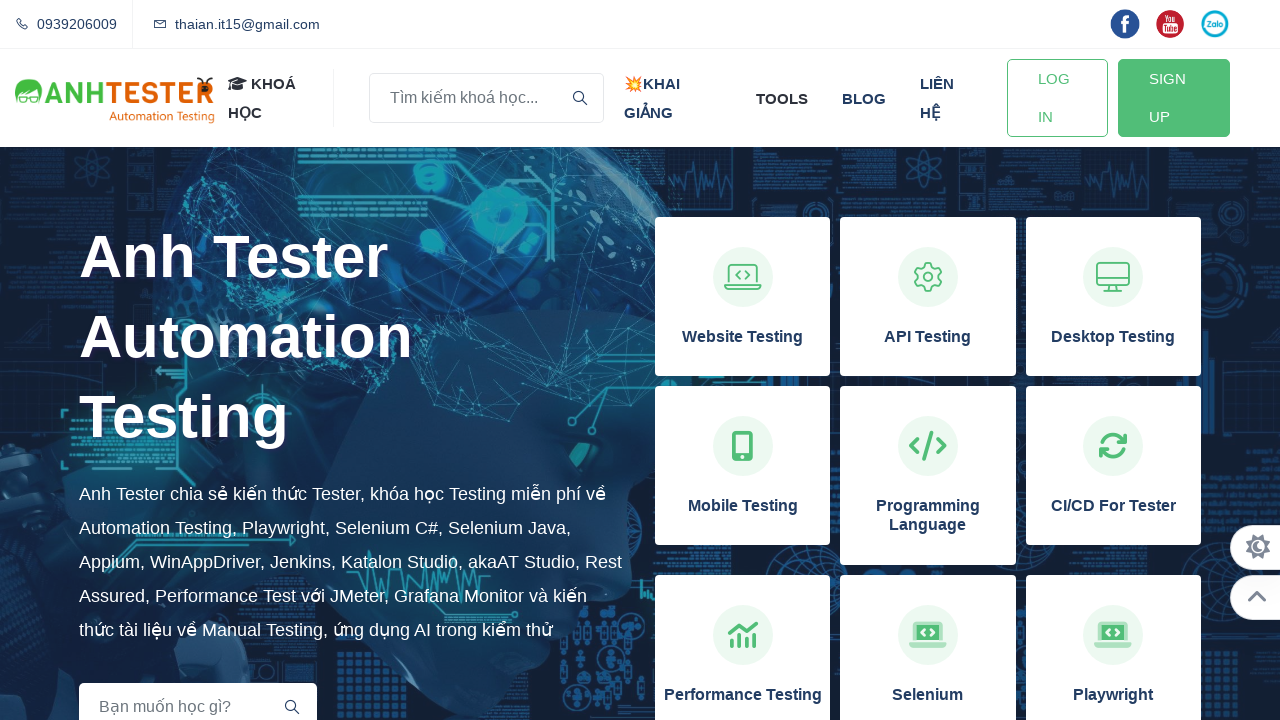

Clicked on the Desktop Testing section link at (1113, 337) on xpath=//h3[normalize-space()='Desktop Testing']
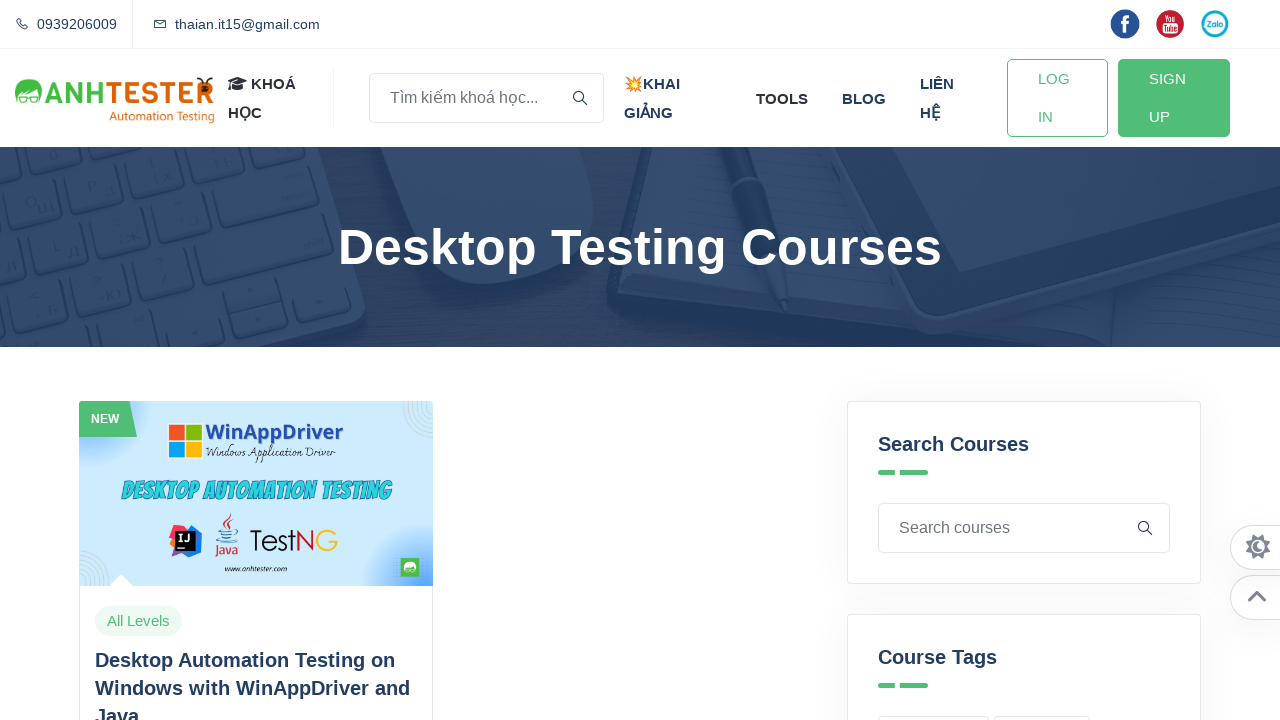

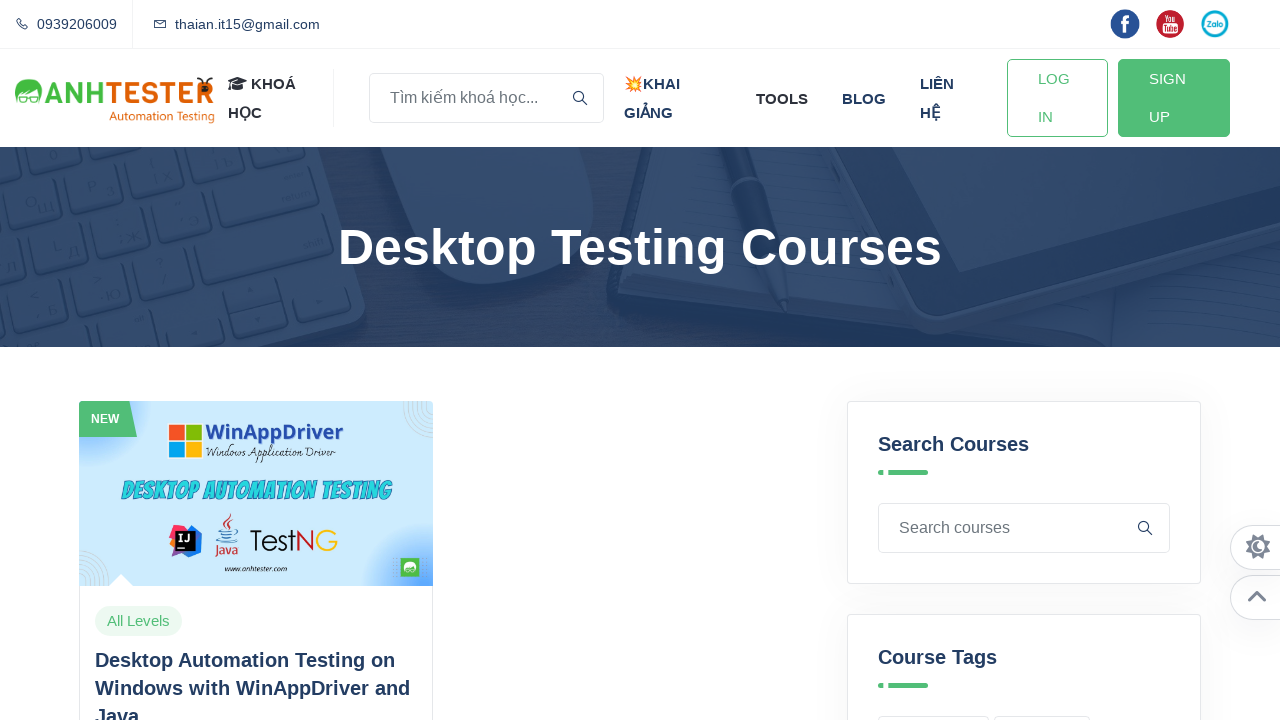